Navigates to Lulu and Georgia website and verifies the page loads by checking the title and URL

Starting URL: https://luluandgeorgia.com

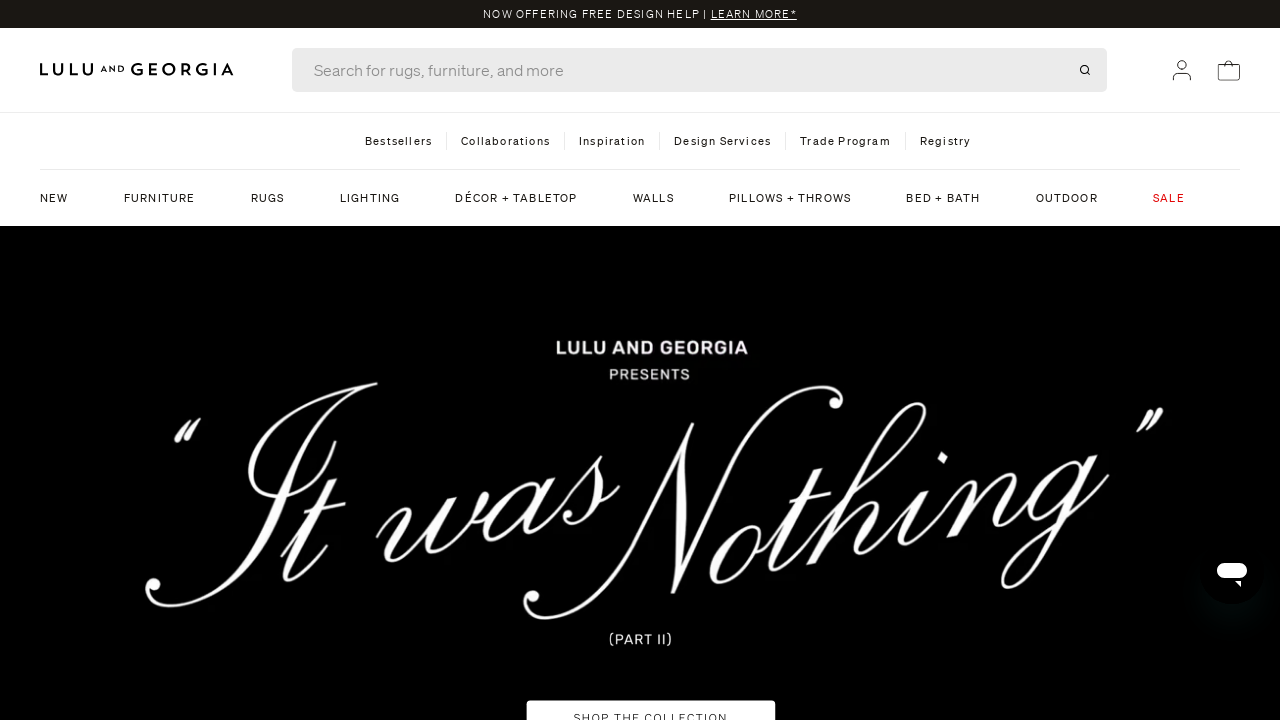

Waited for page to reach domcontentloaded state
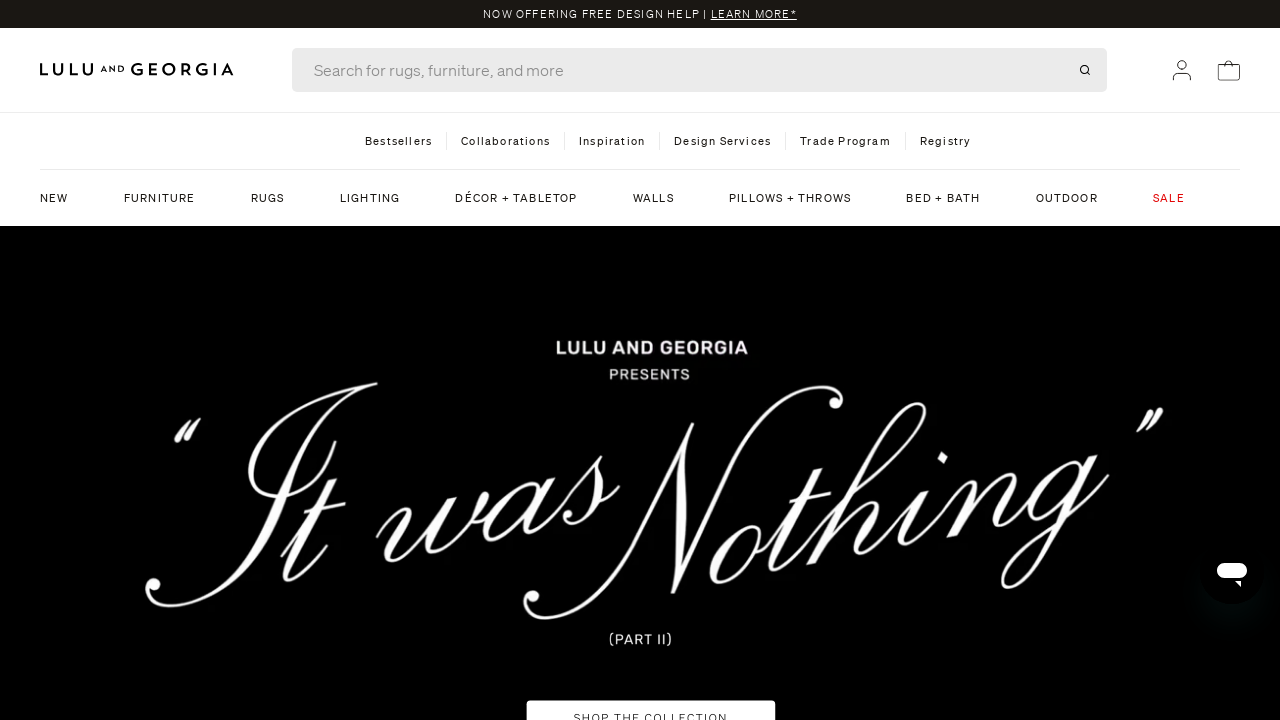

Retrieved current URL
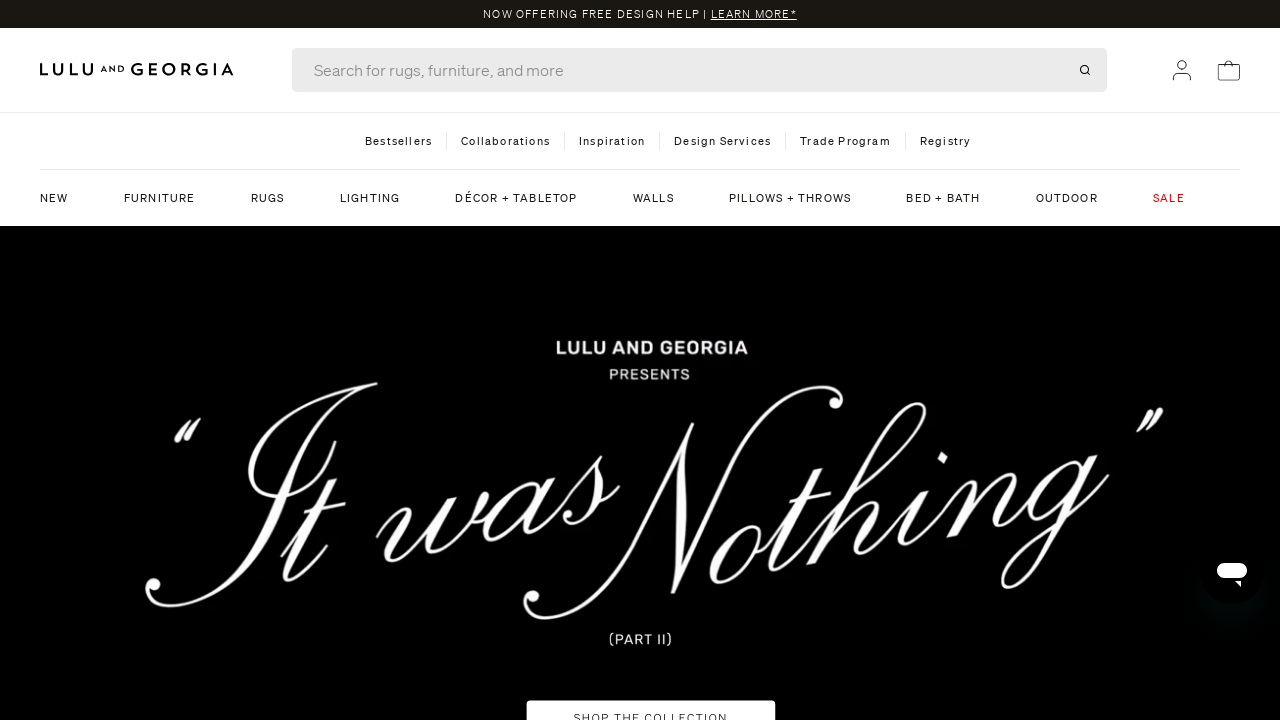

Retrieved and normalized page title
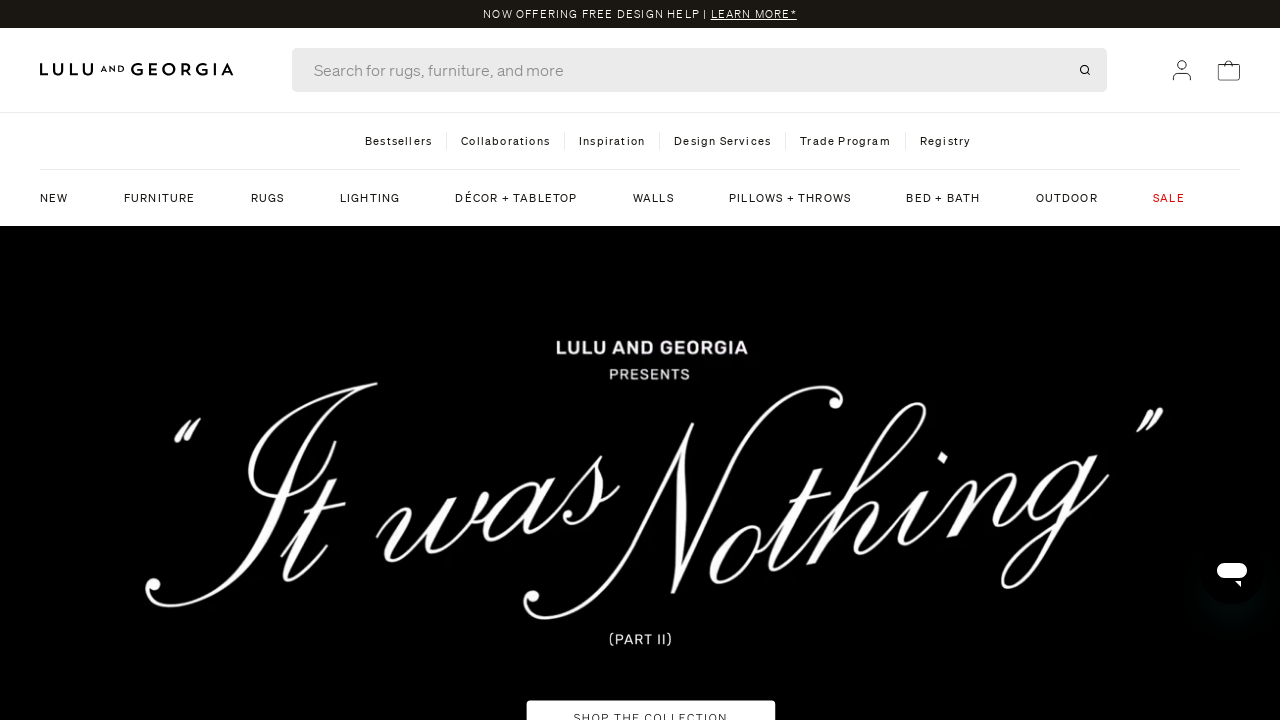

Verified page title and URL contain expected keywords (Lulu and Georgia)
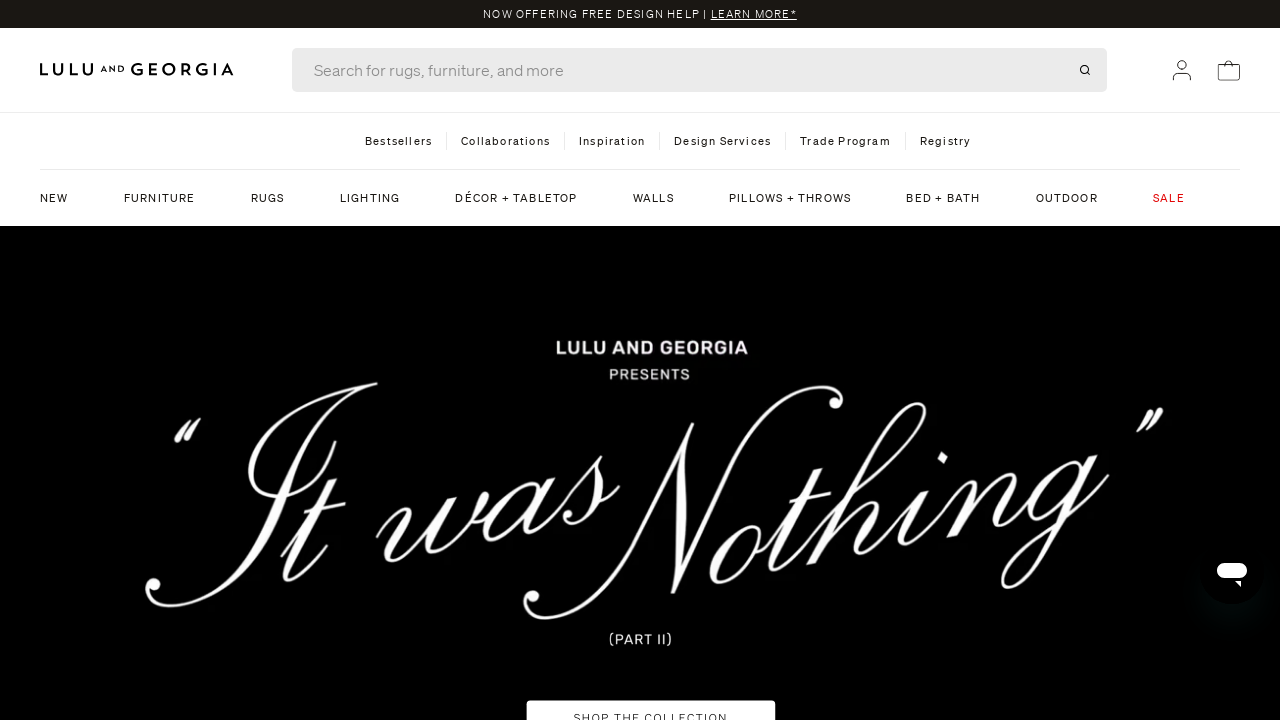

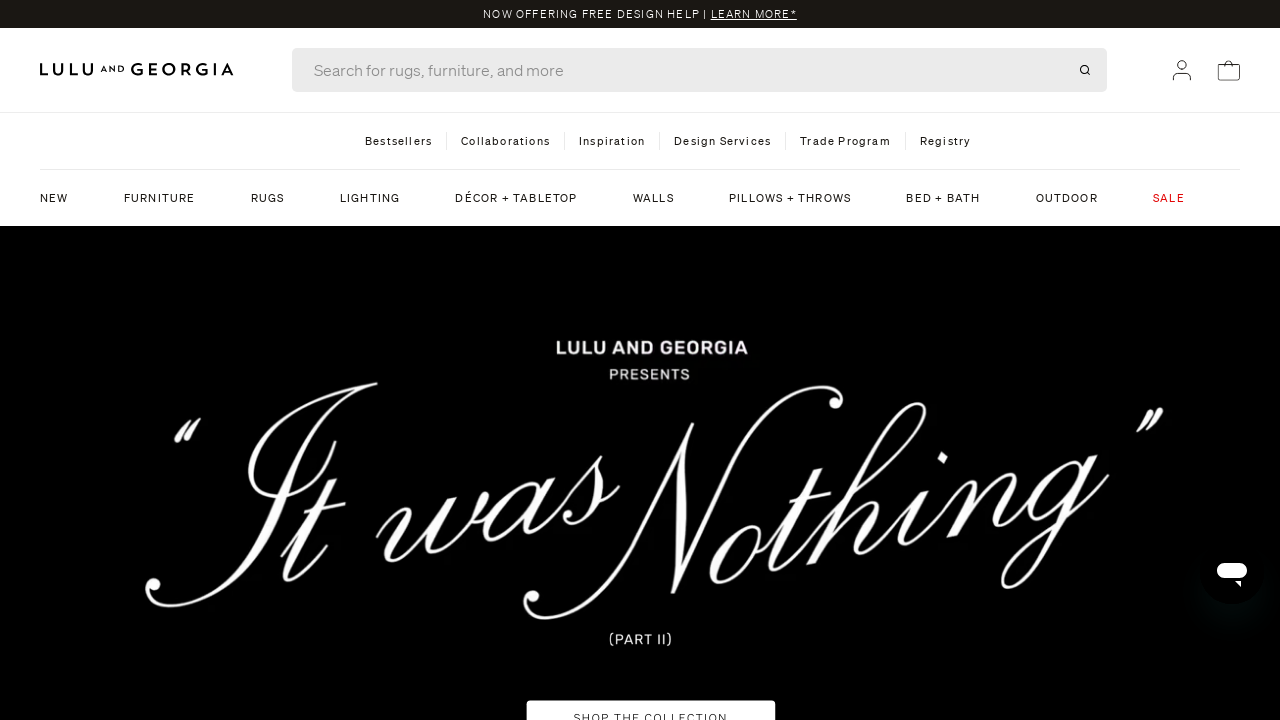